Tests iframe interaction by clicking on a link inside an embedded iframe

Starting URL: https://rahulshettyacademy.com/AutomationPractice/

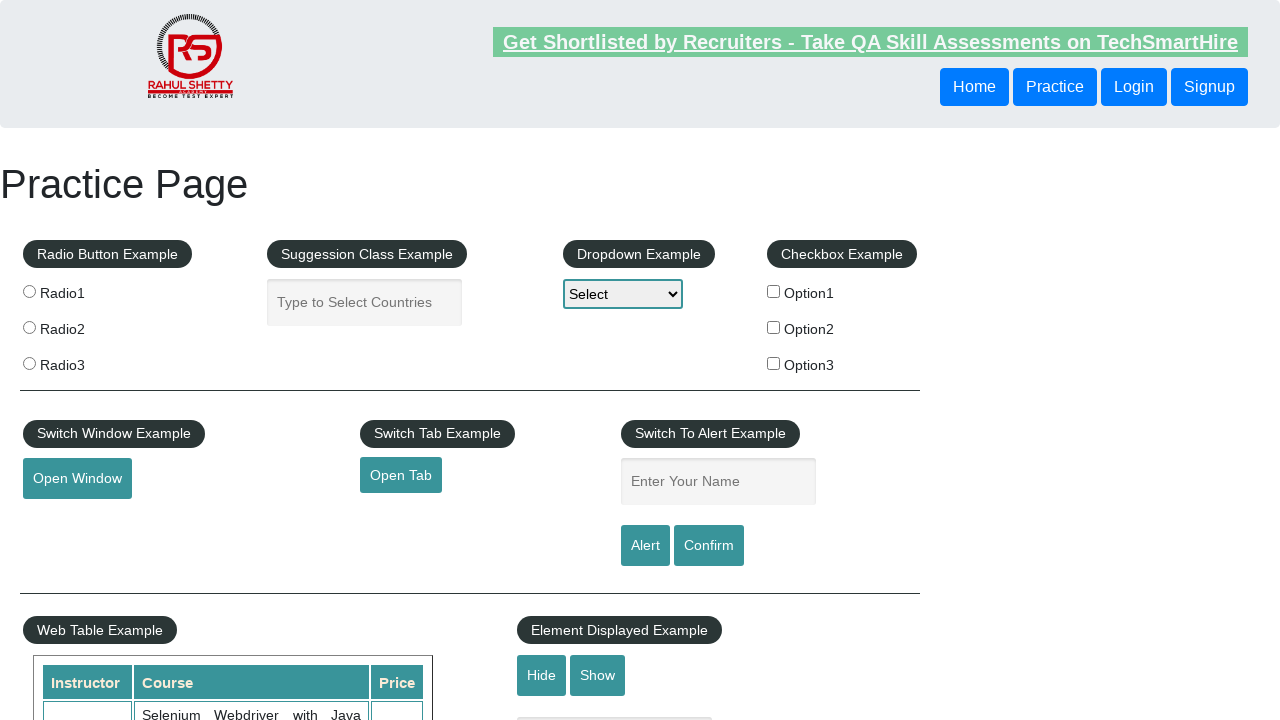

Waited for iframe with id 'courses-iframe' to load
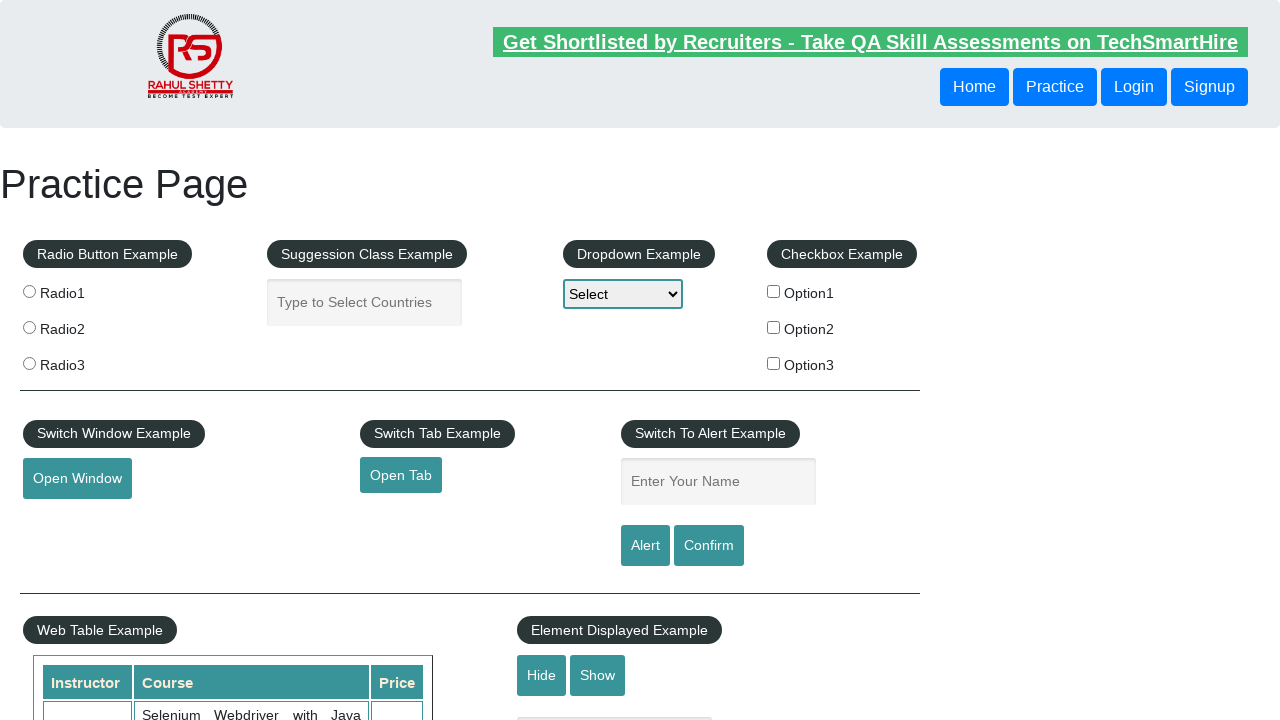

Located iframe element with id 'courses-iframe'
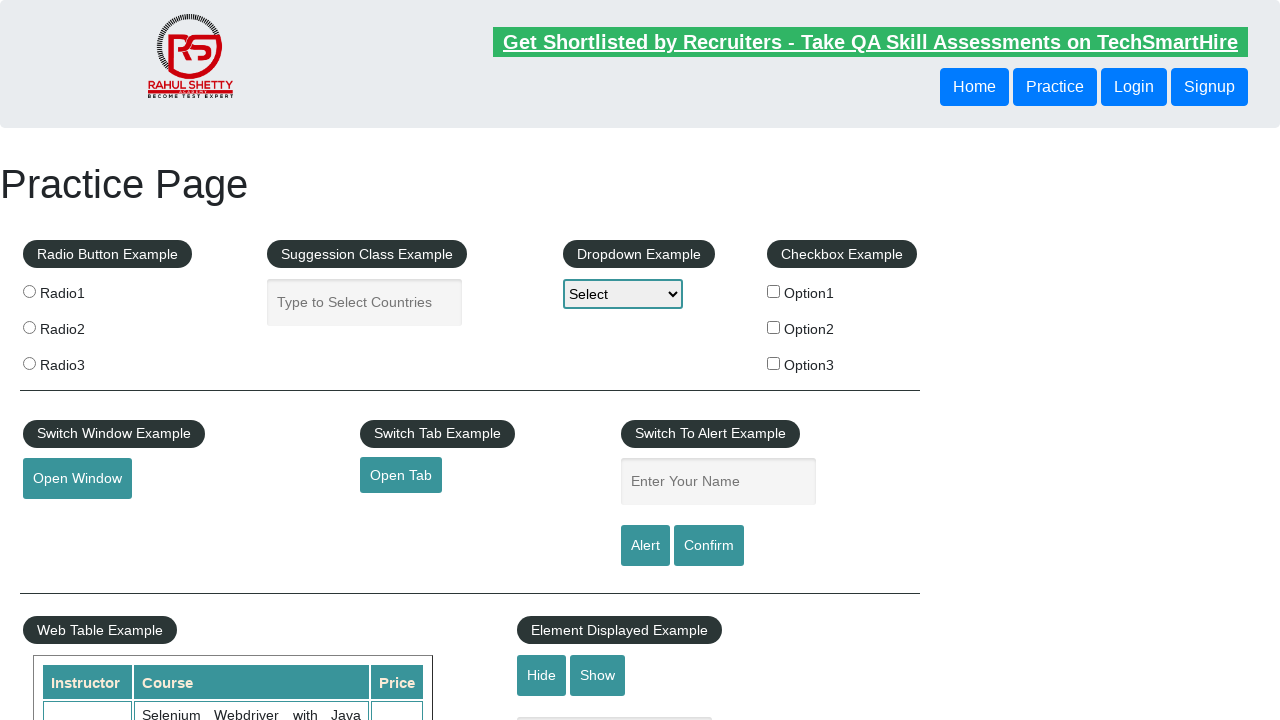

Clicked on mentorship link inside the iframe at (618, 360) on #courses-iframe >> internal:control=enter-frame >> a[href*='mentorship'] >> nth=
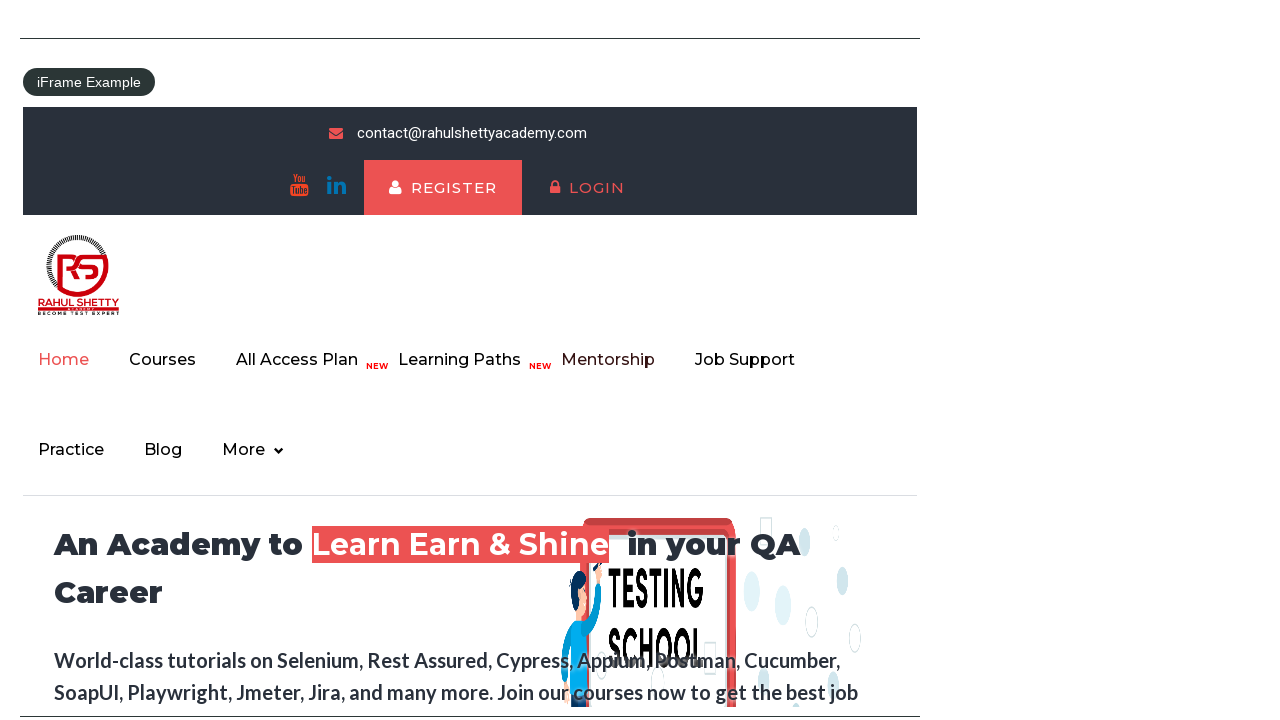

Waited 4 seconds for content to load
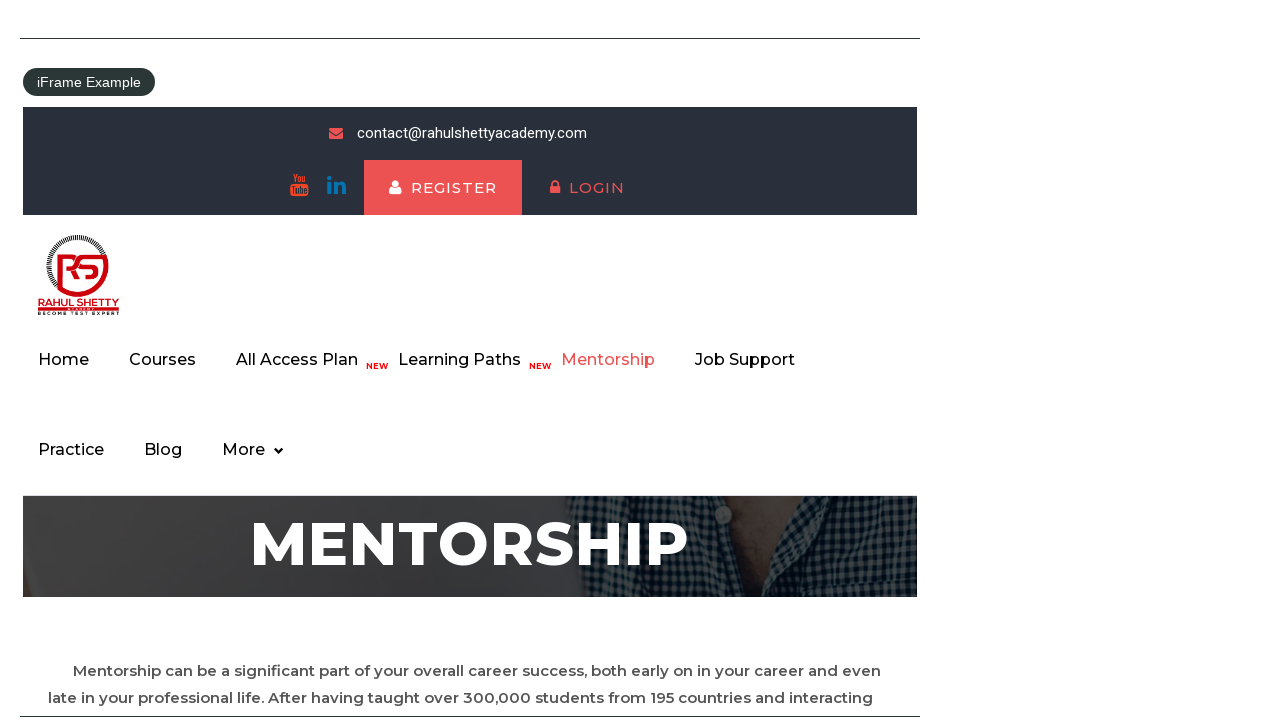

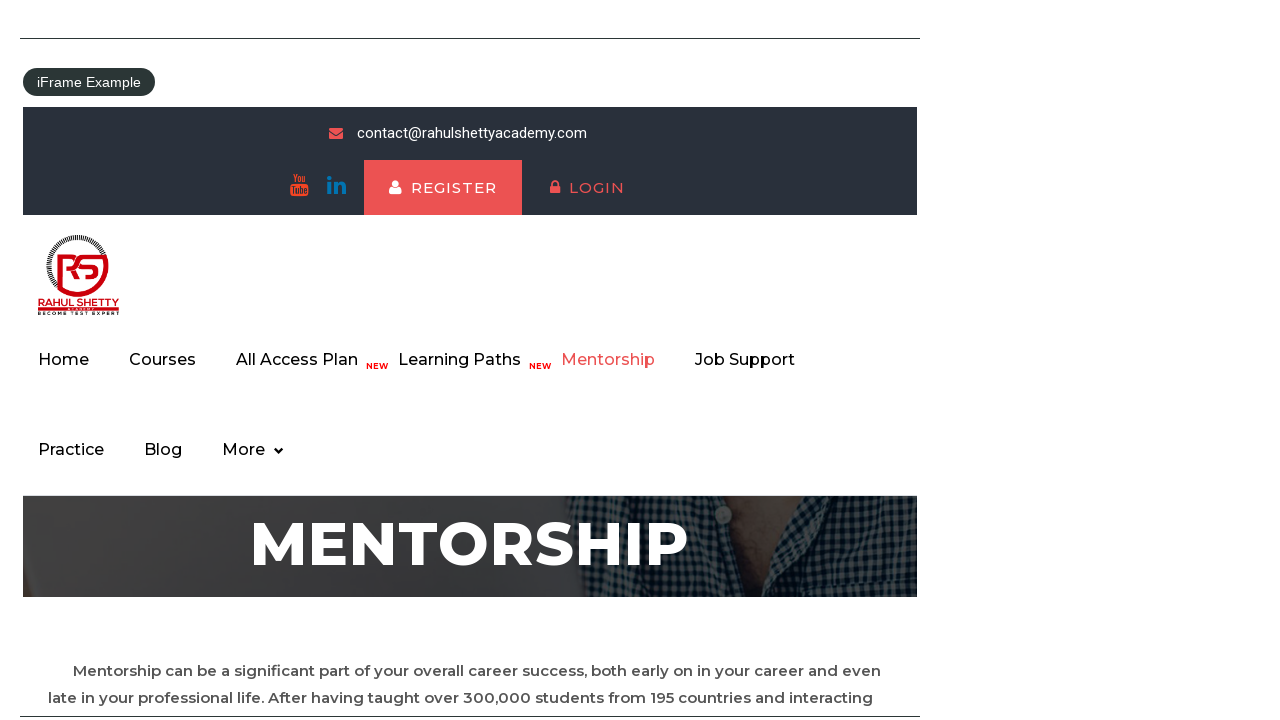